Tests a form submission workflow by extracting a value from an element's attribute, performing a mathematical calculation, filling in the result, checking a checkbox, selecting a radio button, and submitting the form.

Starting URL: http://suninjuly.github.io/get_attribute.html

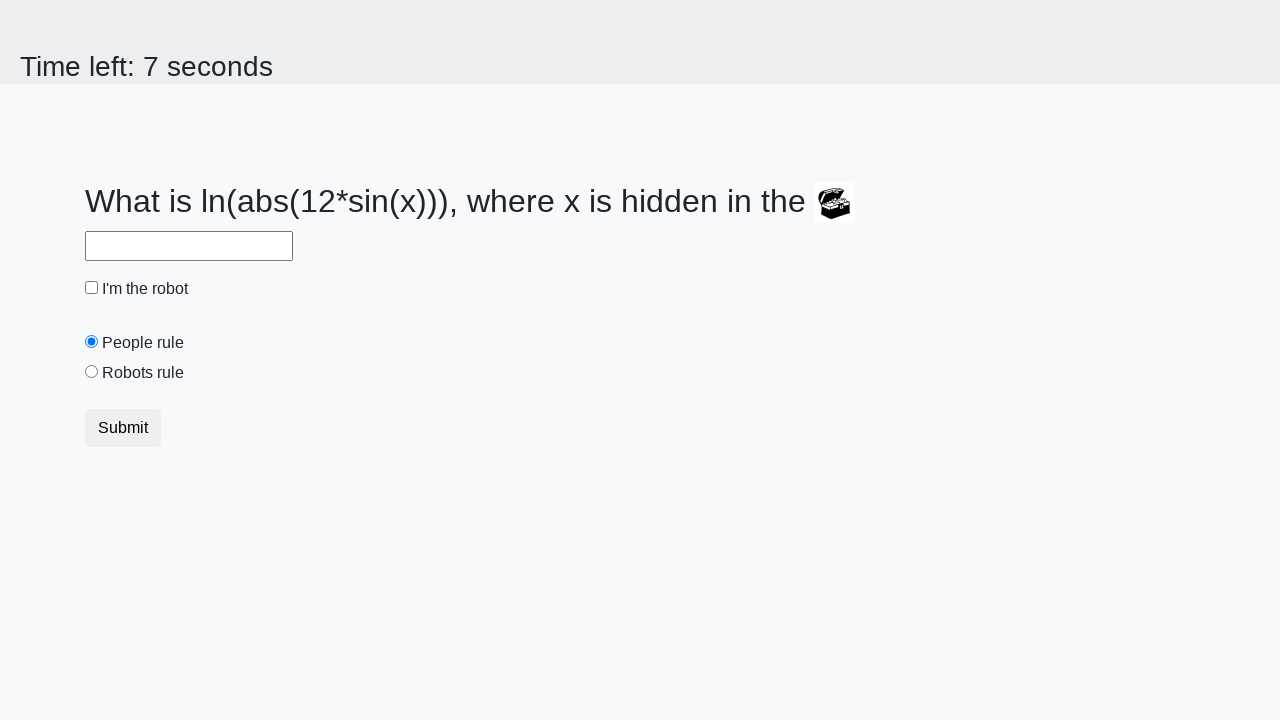

Located treasure element by ID
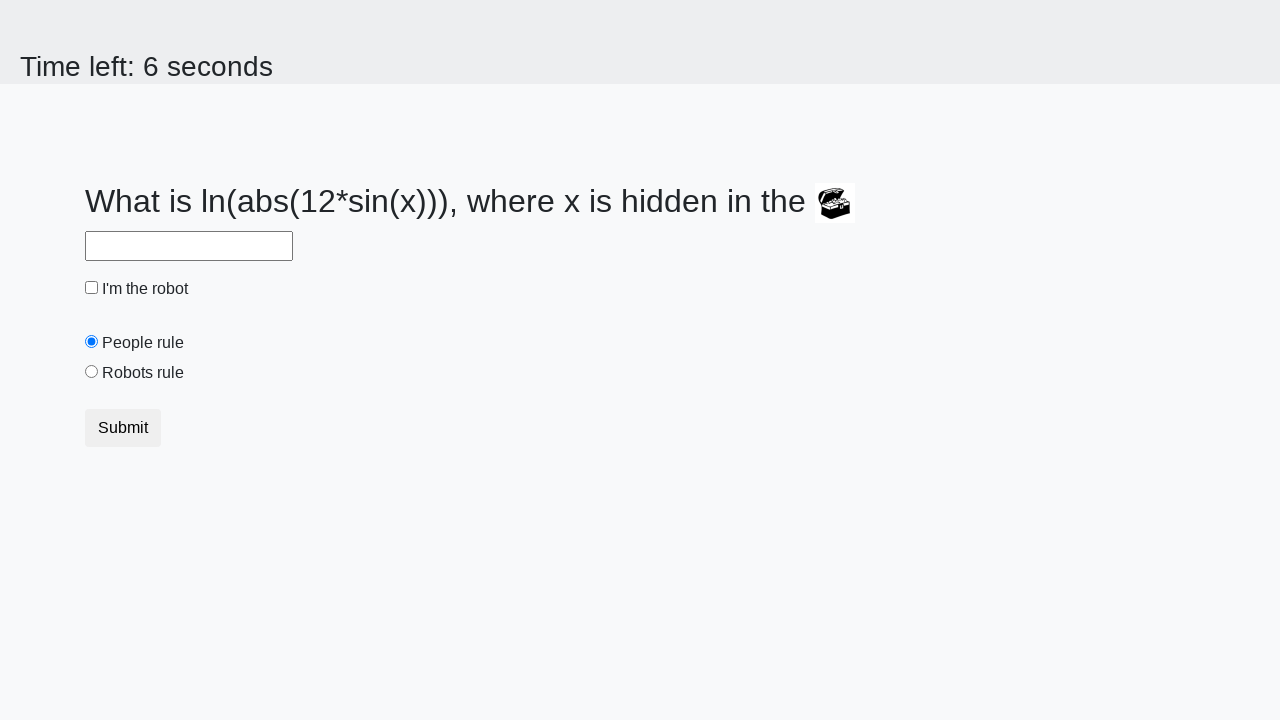

Extracted 'valuex' attribute from treasure element
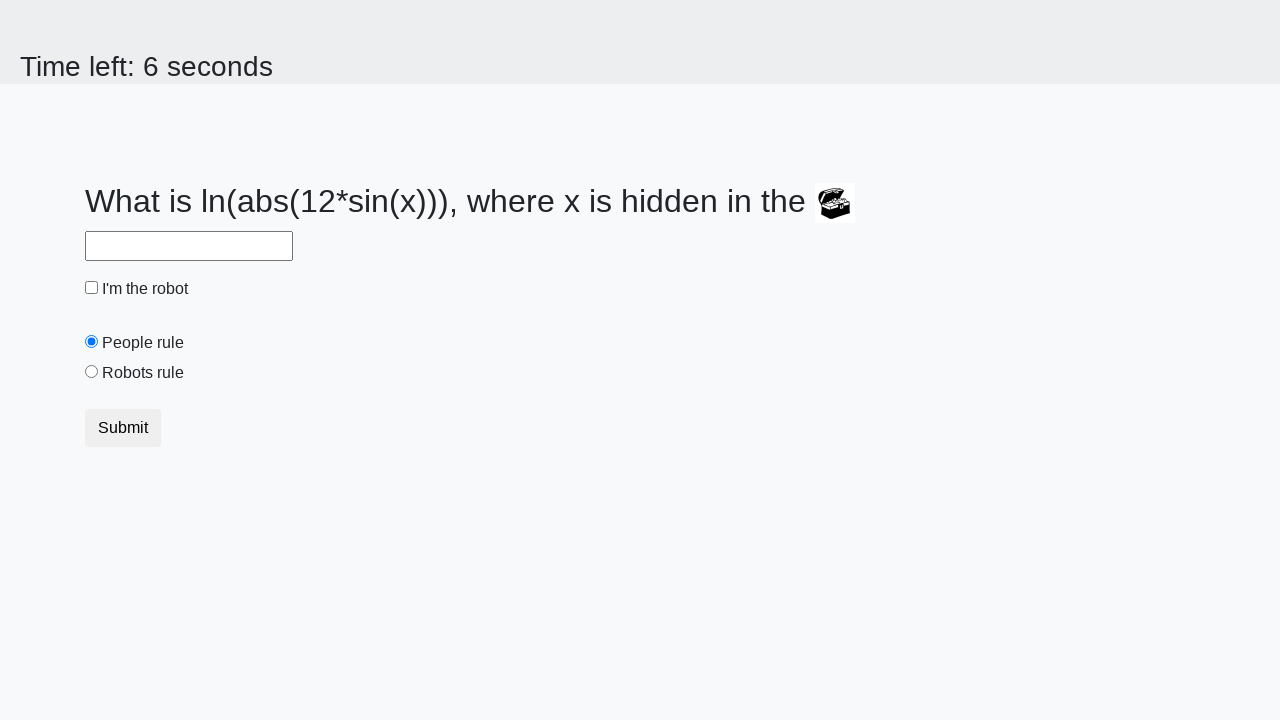

Calculated answer using mathematical formula (log of 12*sin)
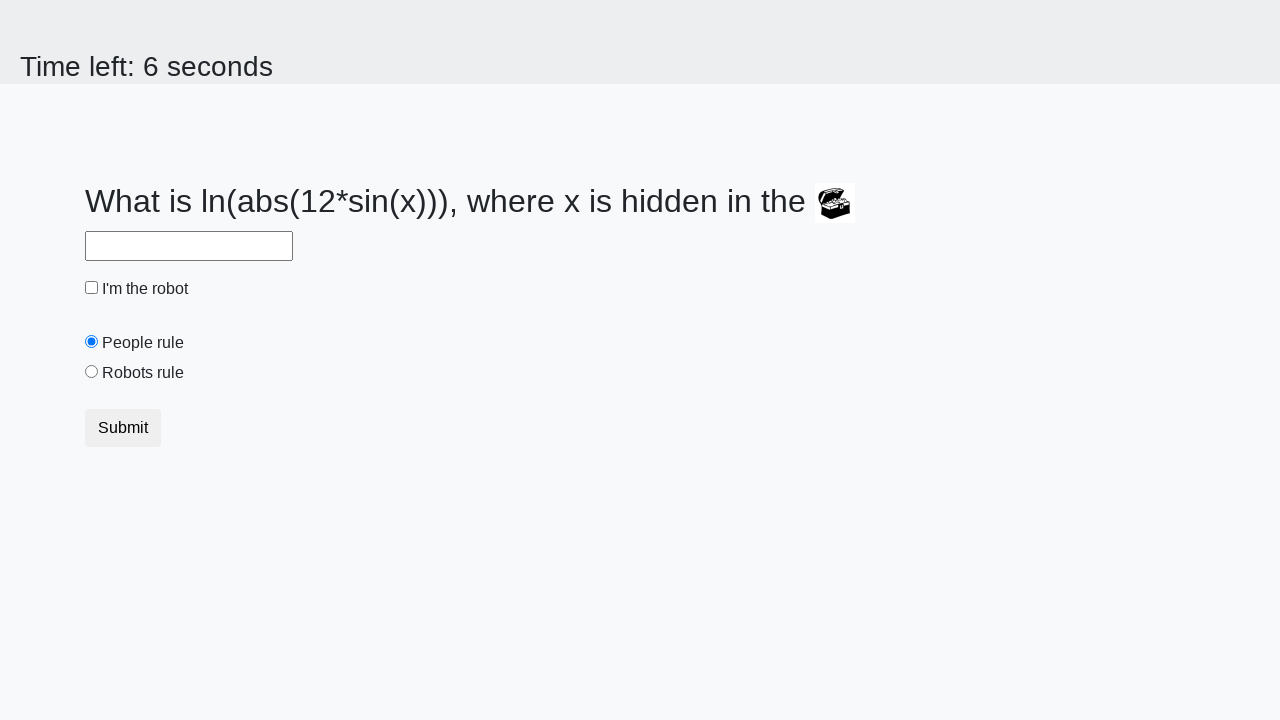

Filled answer field with calculated result on #answer
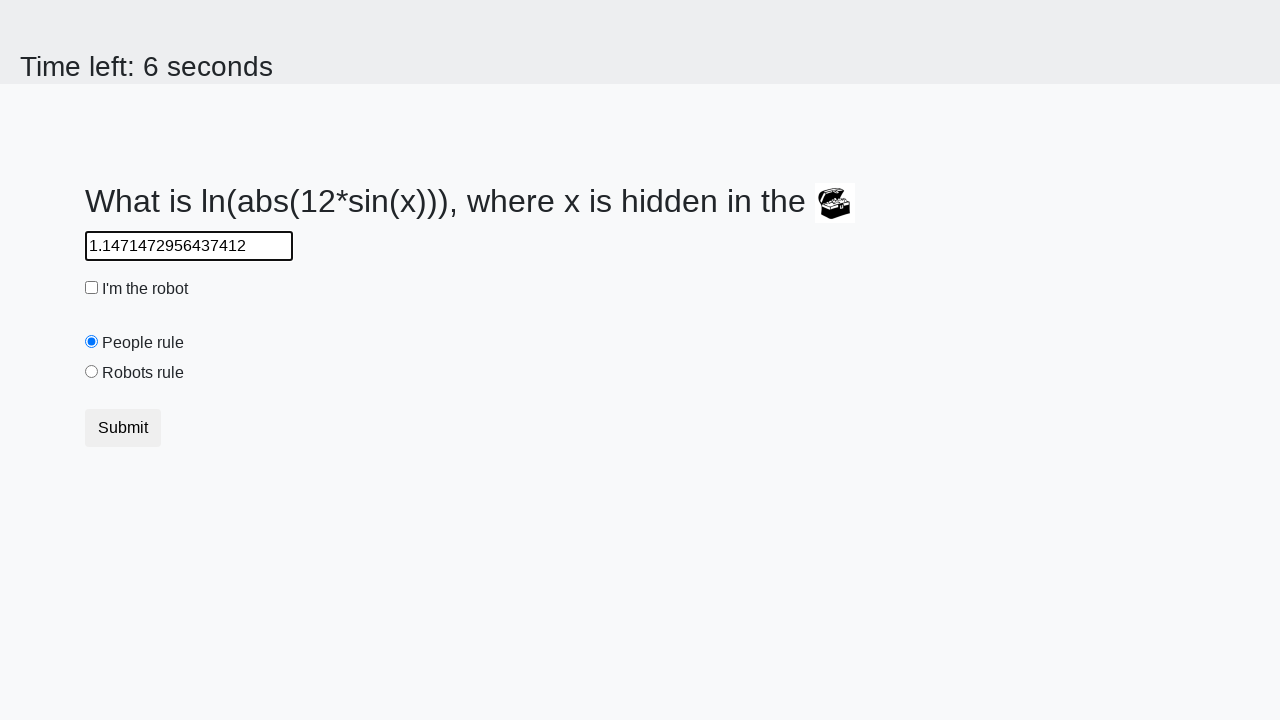

Checked the robot checkbox at (92, 288) on #robotCheckbox
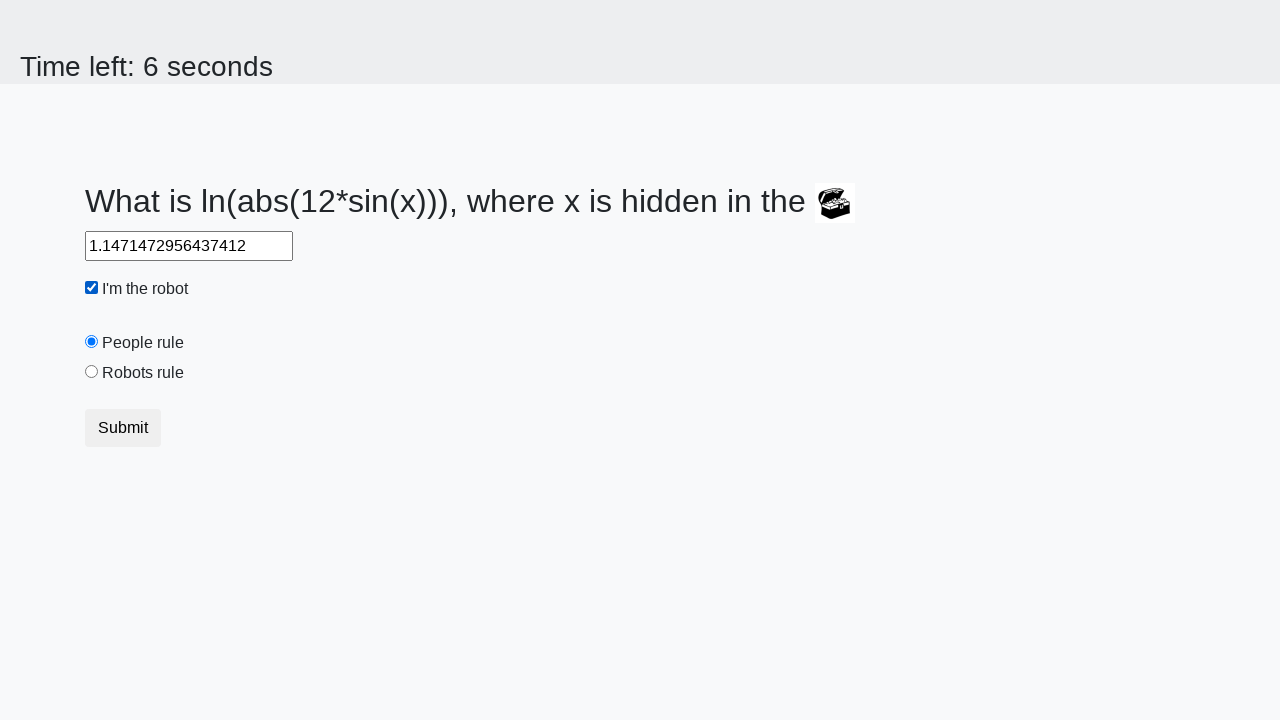

Selected the robots rule radio button at (92, 372) on #robotsRule
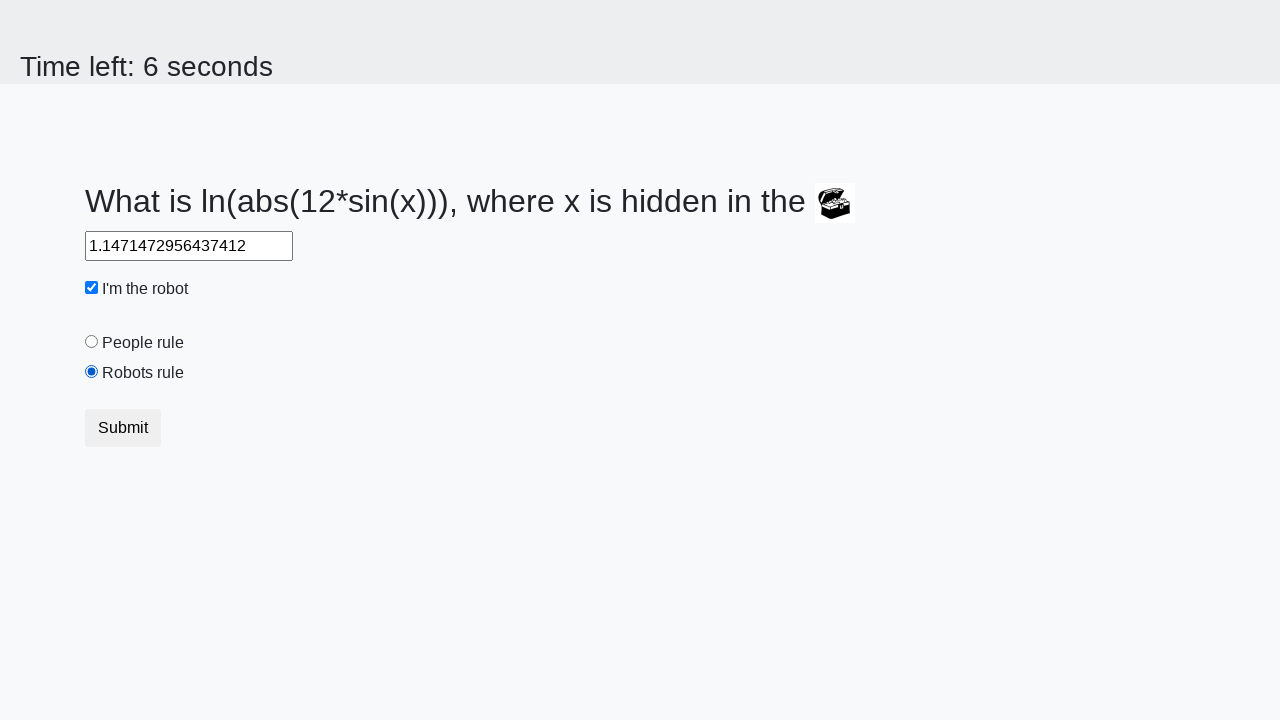

Submitted the form by clicking the submit button at (123, 428) on button.btn.btn-default
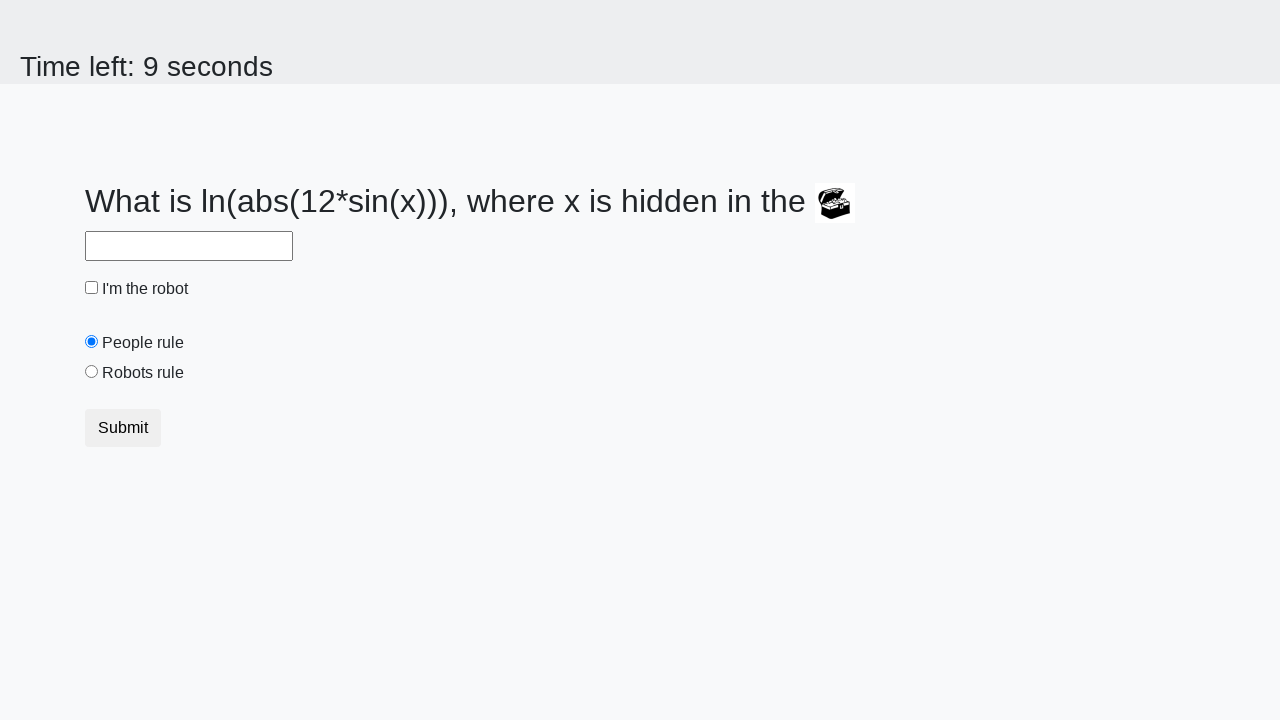

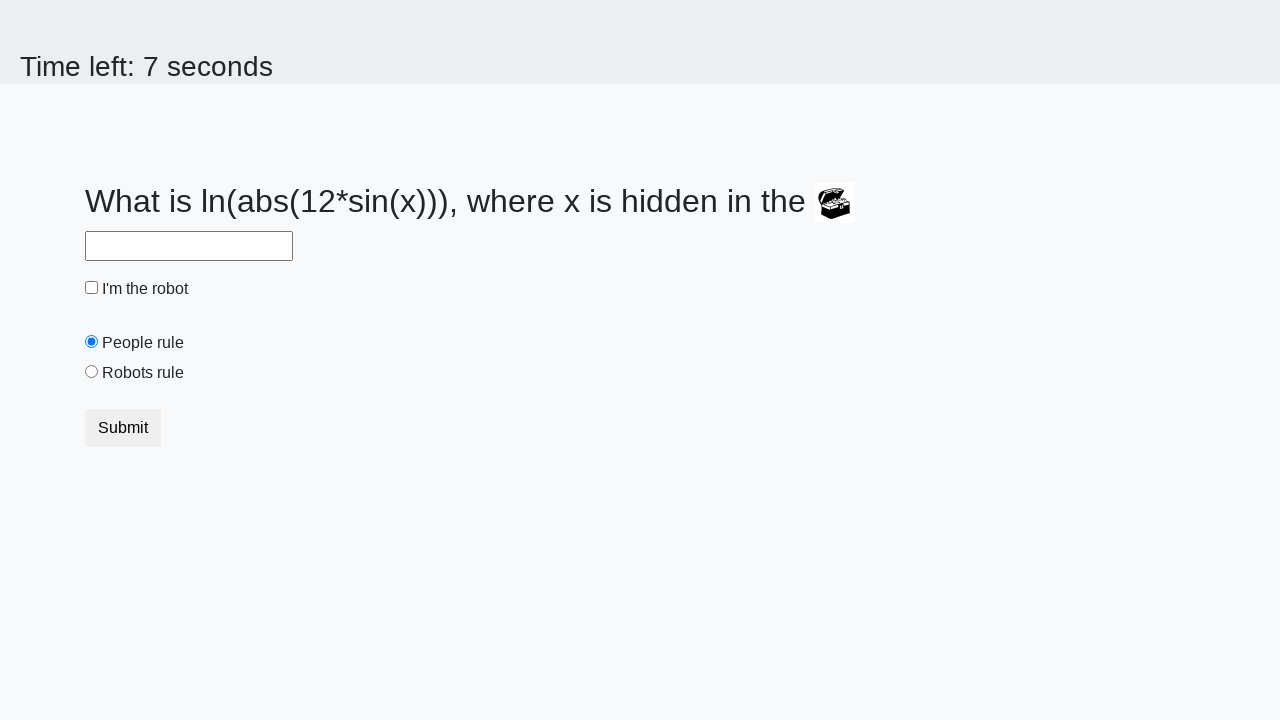